Tests opening a new browser window, navigating to a different page in the new window, and verifying that two window handles exist.

Starting URL: https://the-internet.herokuapp.com/windows

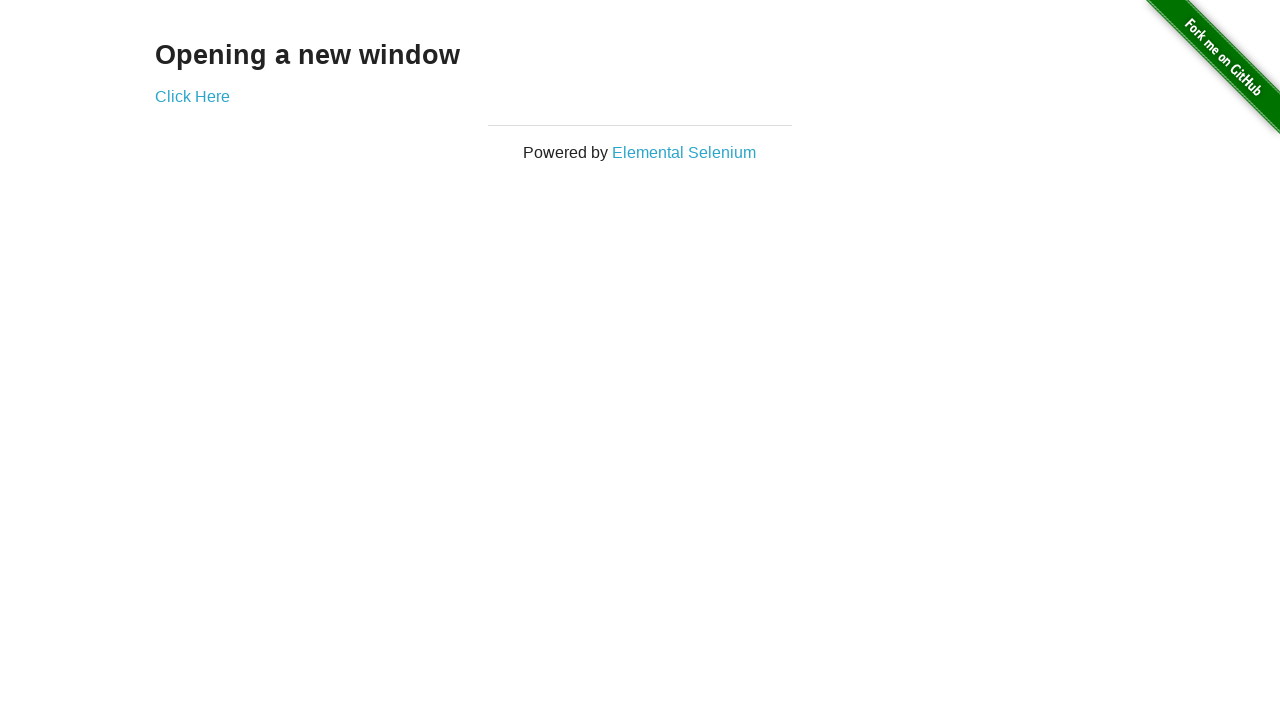

Opened a new browser window/page
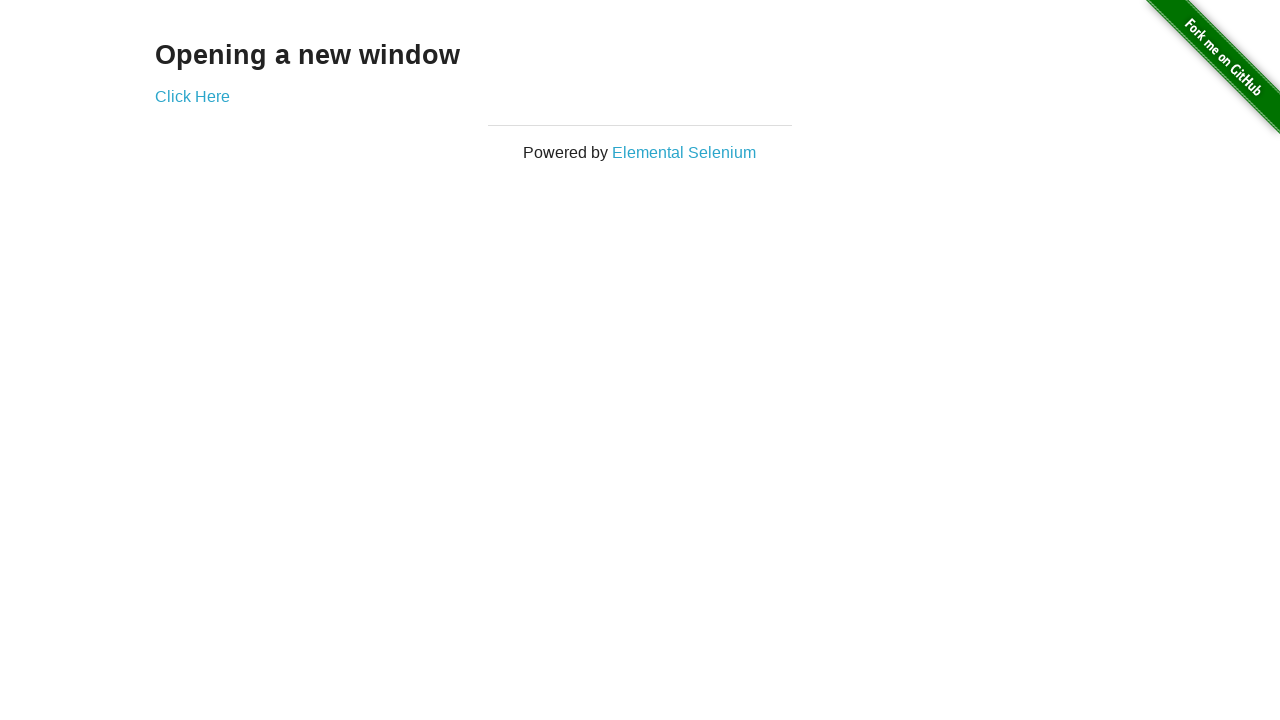

Navigated new window to typos page
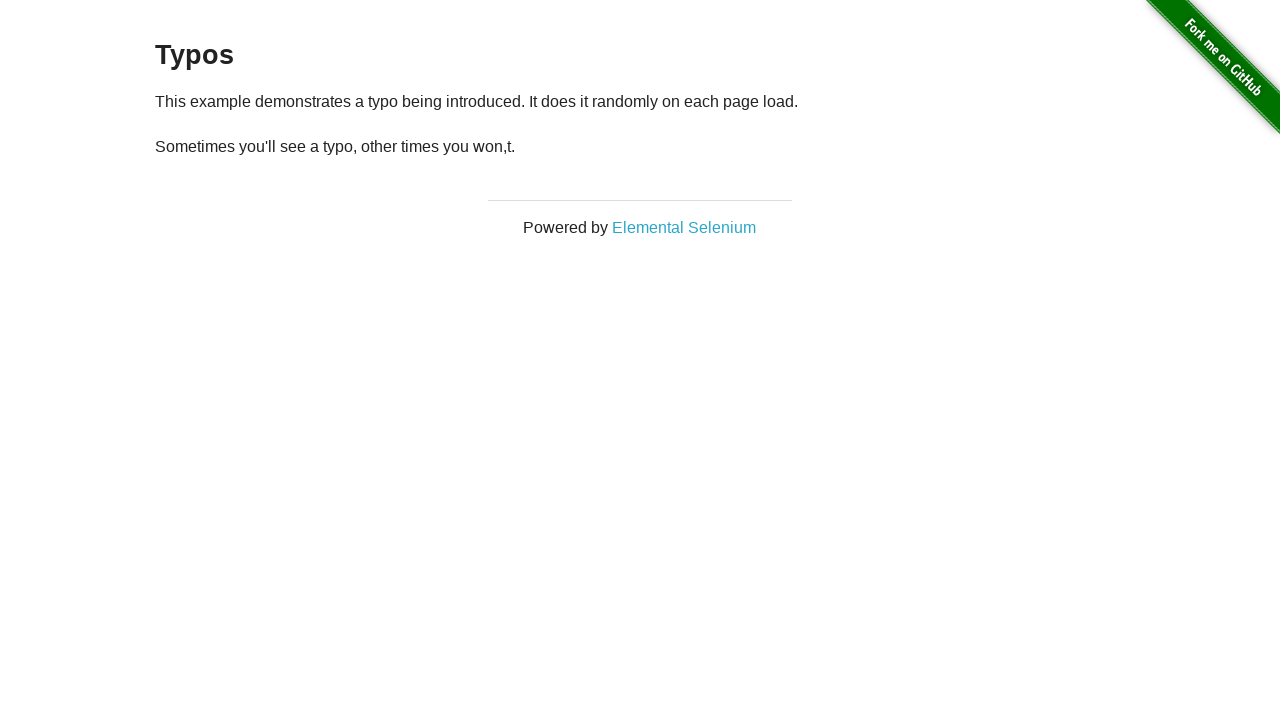

Verified that two window handles exist in the context
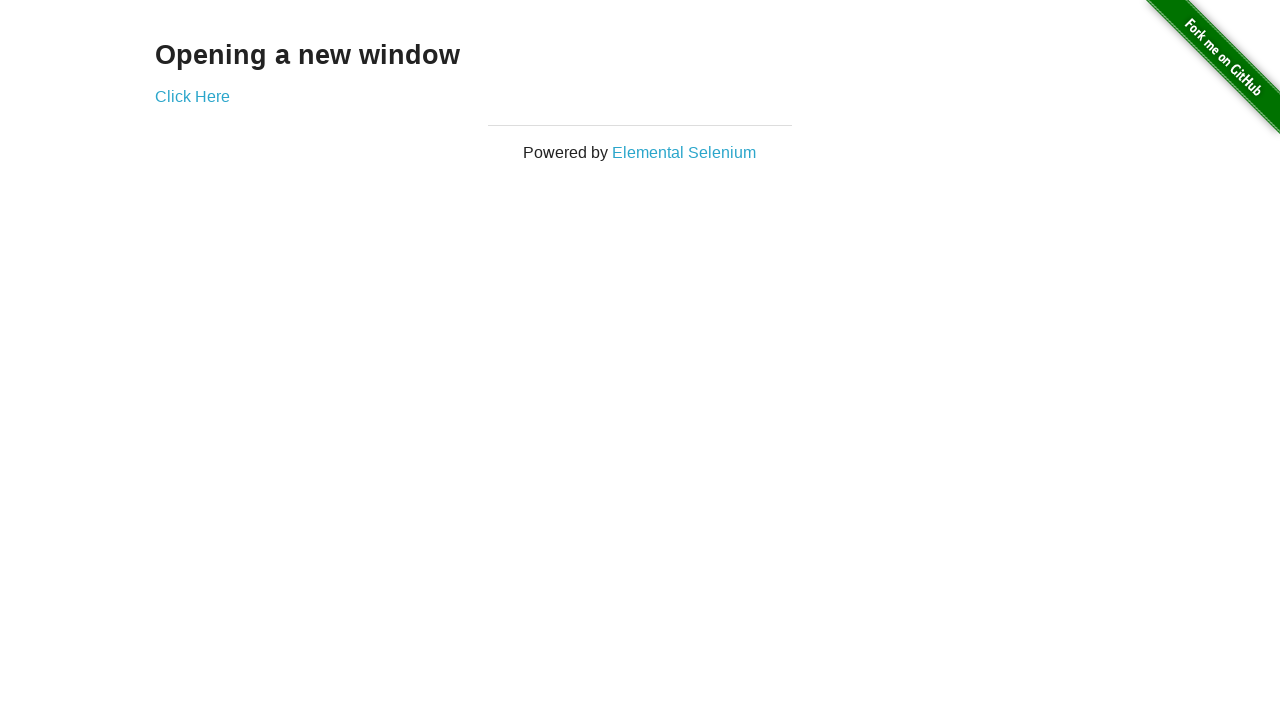

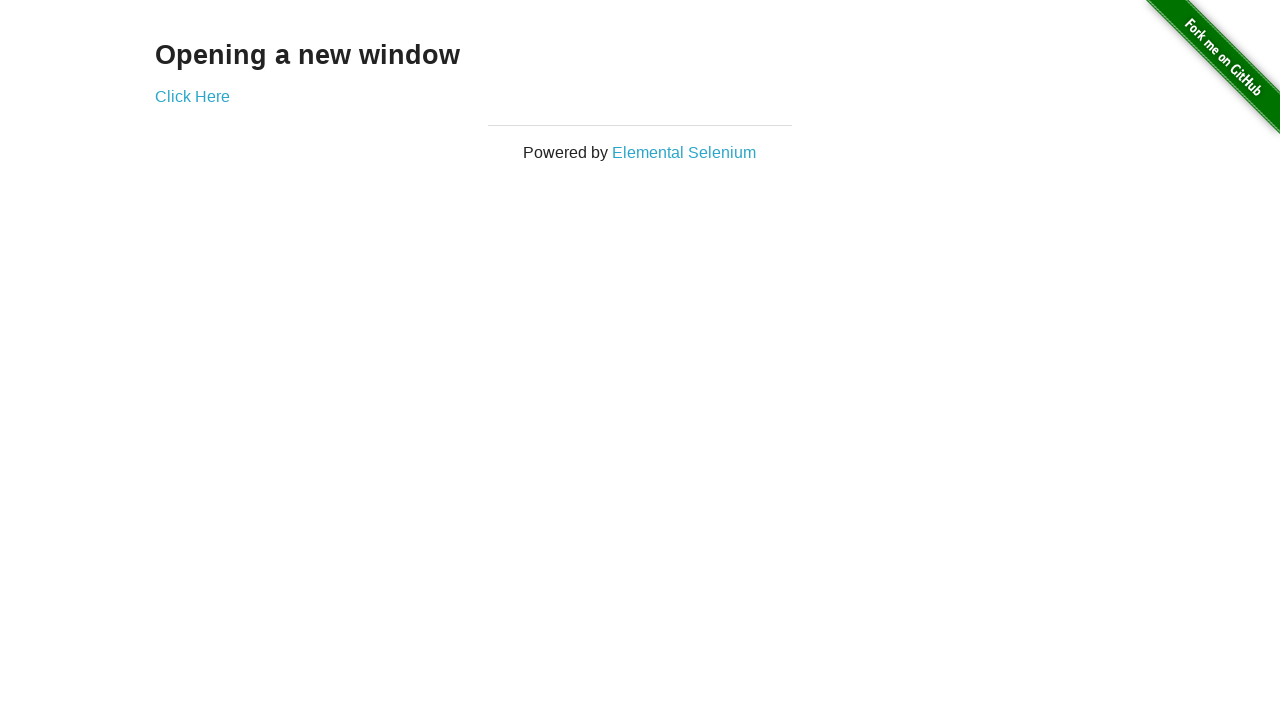